Tests that names with accented characters and tildes are accepted by the form

Starting URL: https://master--agenda-publica.netlify.app/

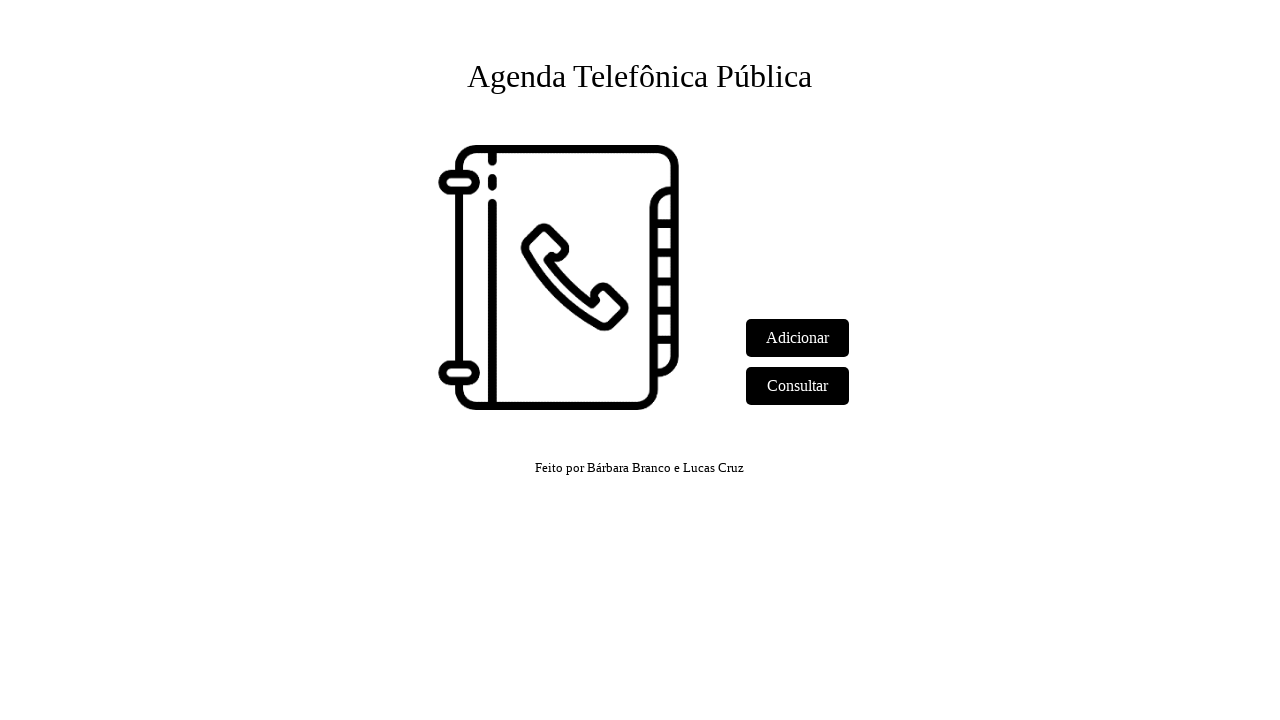

Clicked Add button at (798, 338) on text=Adicionar
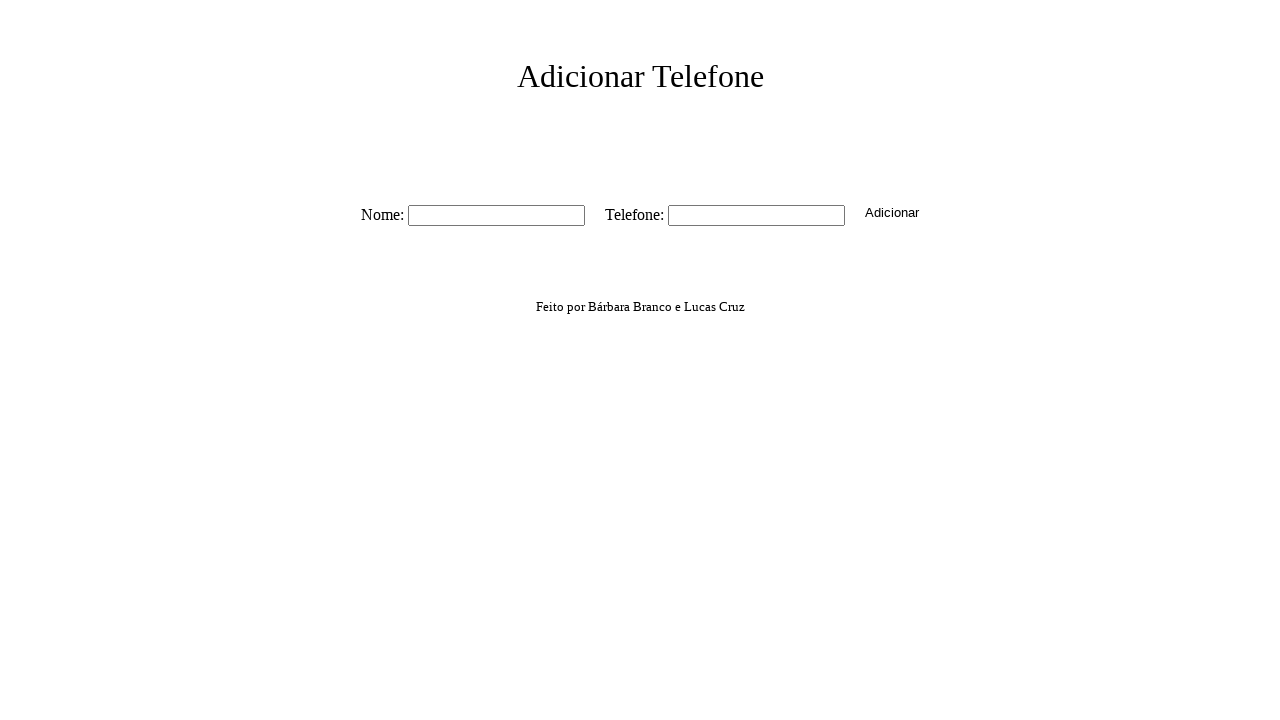

Filled name field with accented characters 'José da Silva São' on #nome
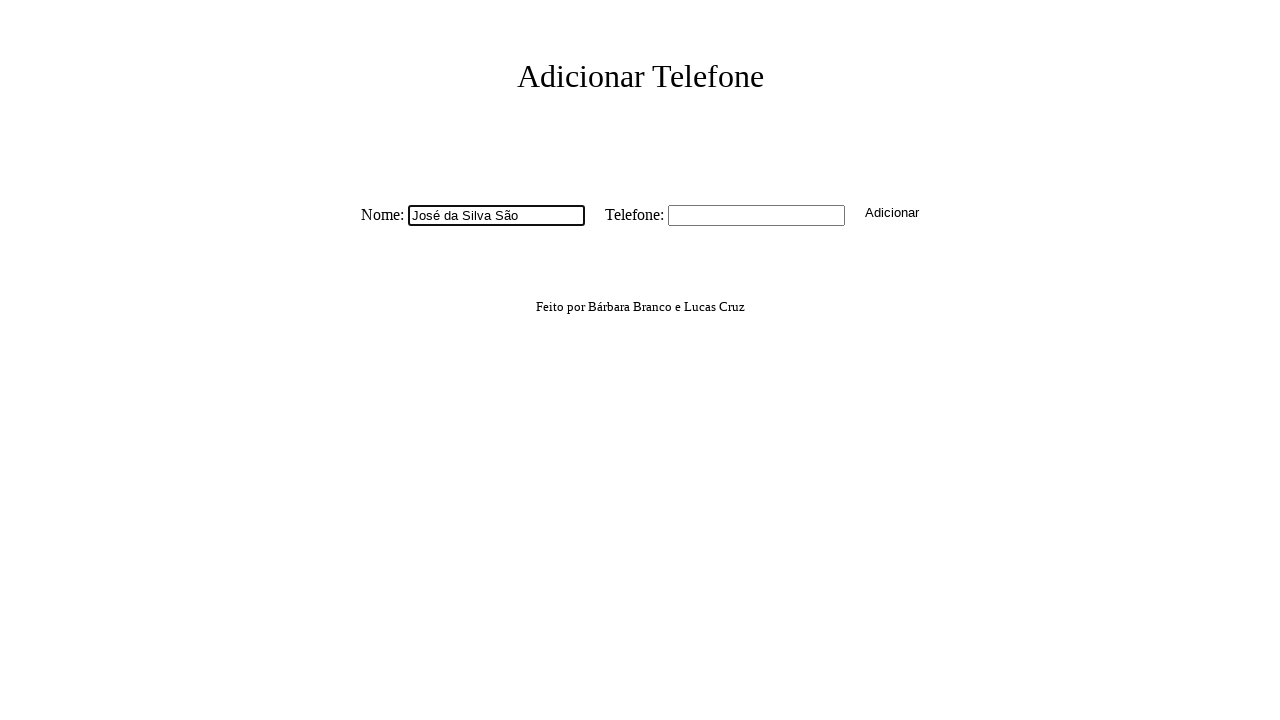

Filled phone field with '(51) 99999-8888' on #tel
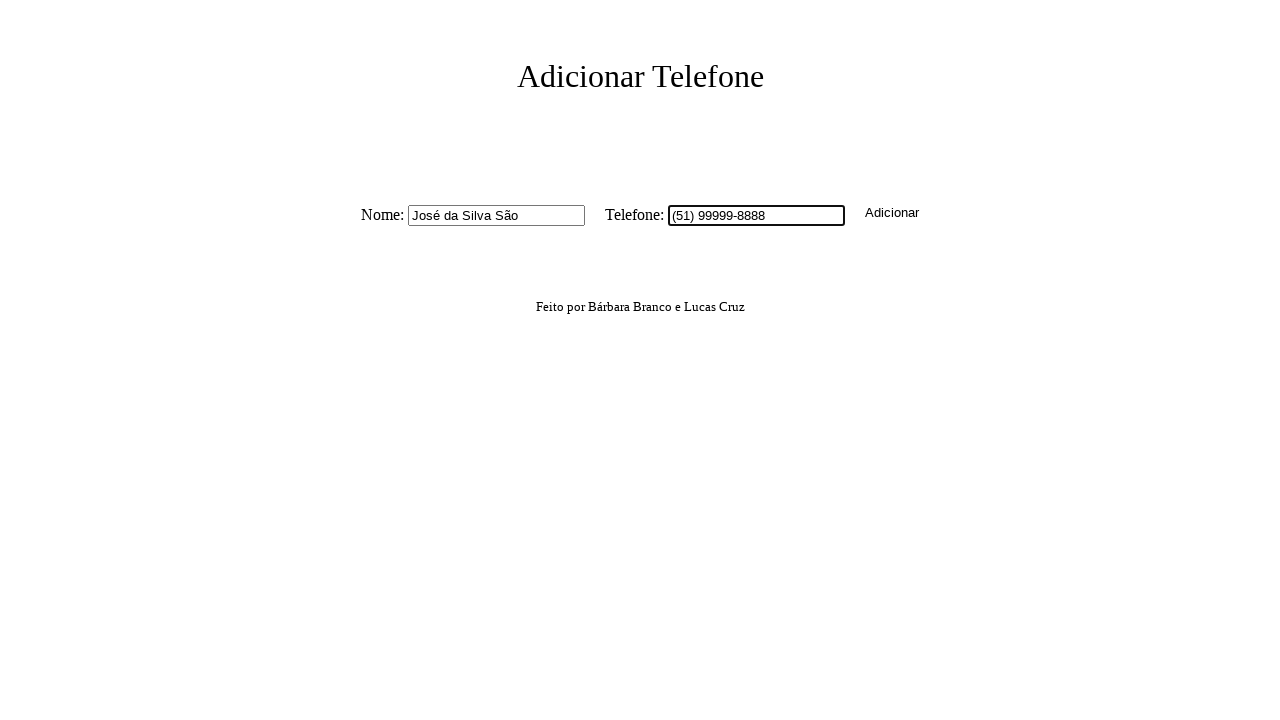

Clicked submit button to create entry at (892, 212) on button.button-create
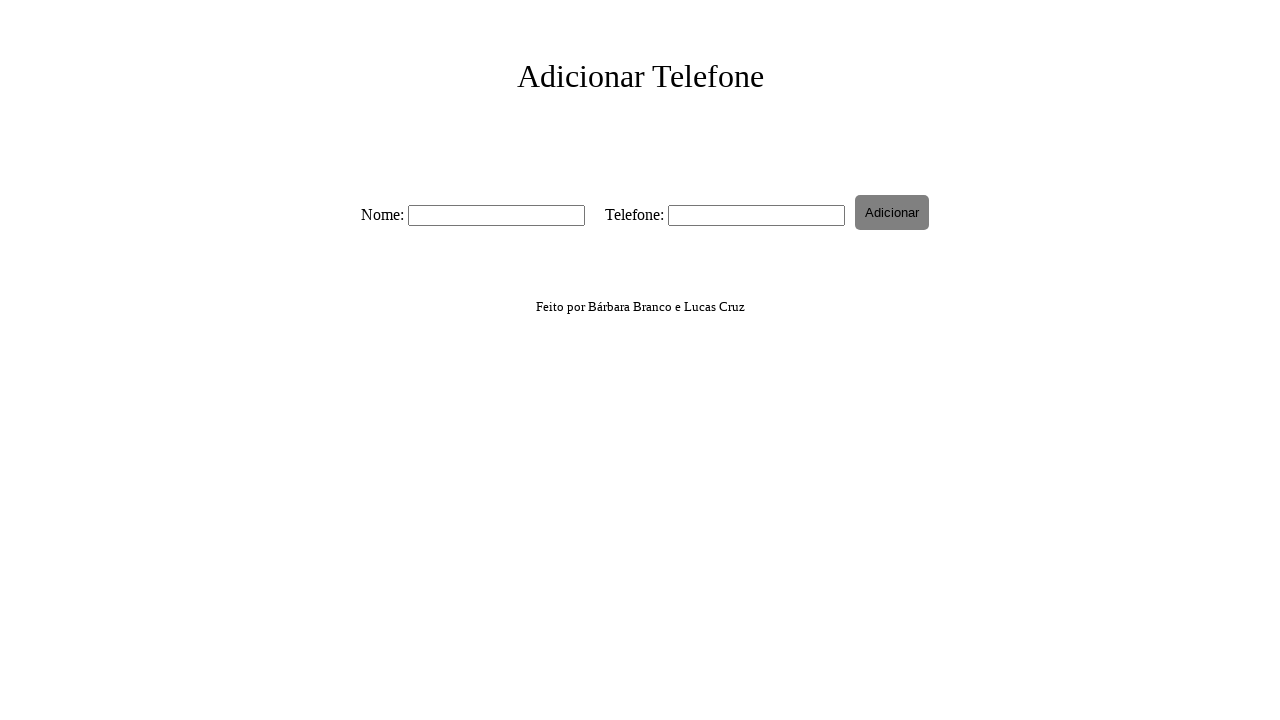

Configured dialog handler to accept success alert
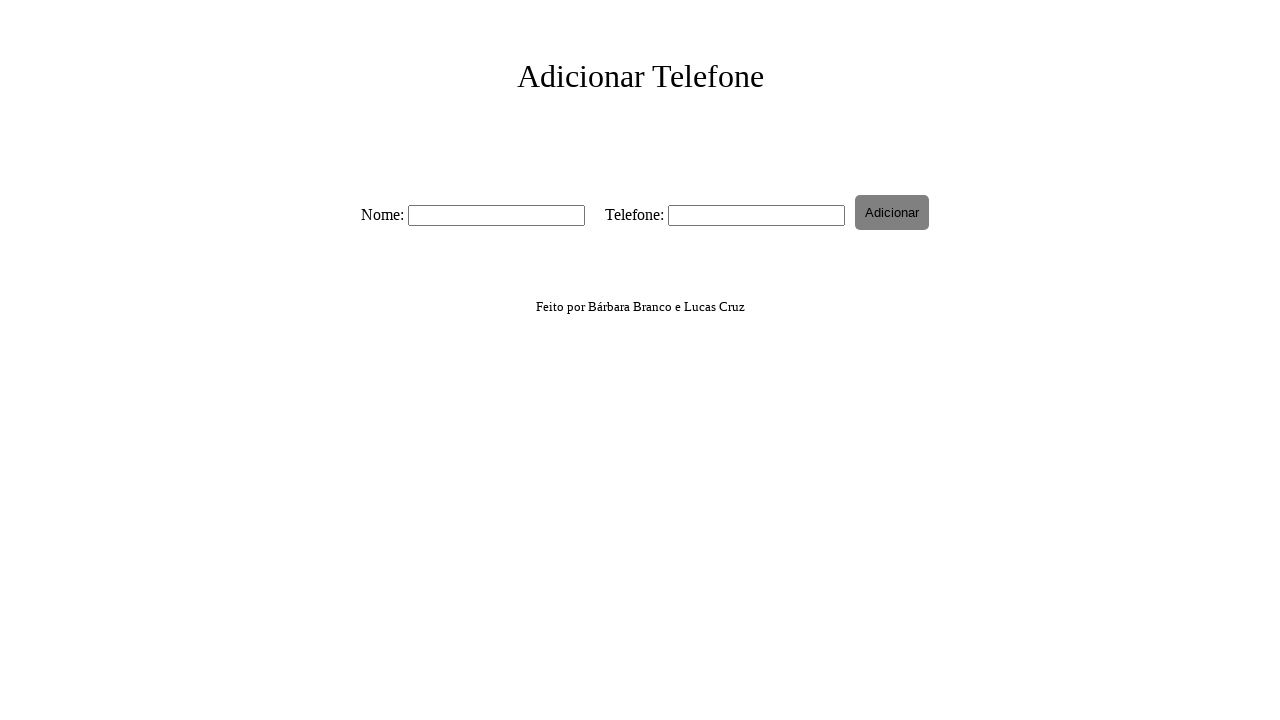

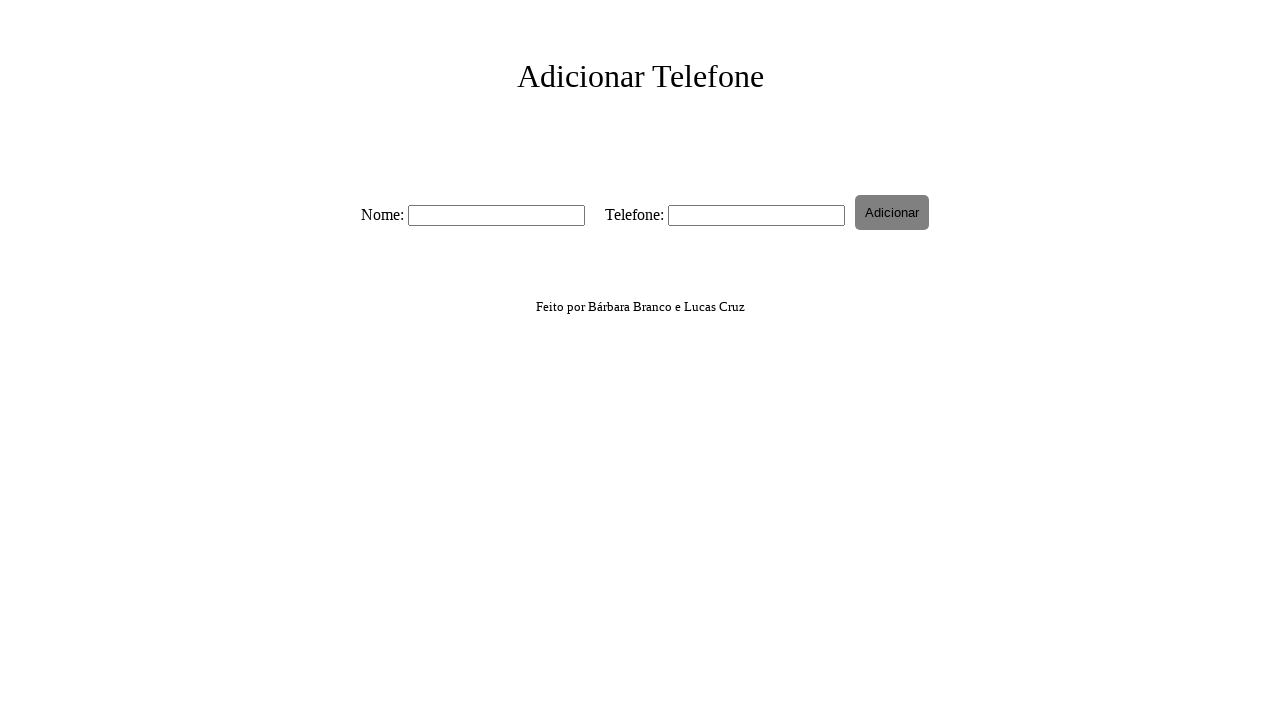